Tests gender radio button selection by clicking the Female option and verifying it becomes selected while Male is deselected

Starting URL: https://app.cloudqa.io/home/AutomationPracticeForm

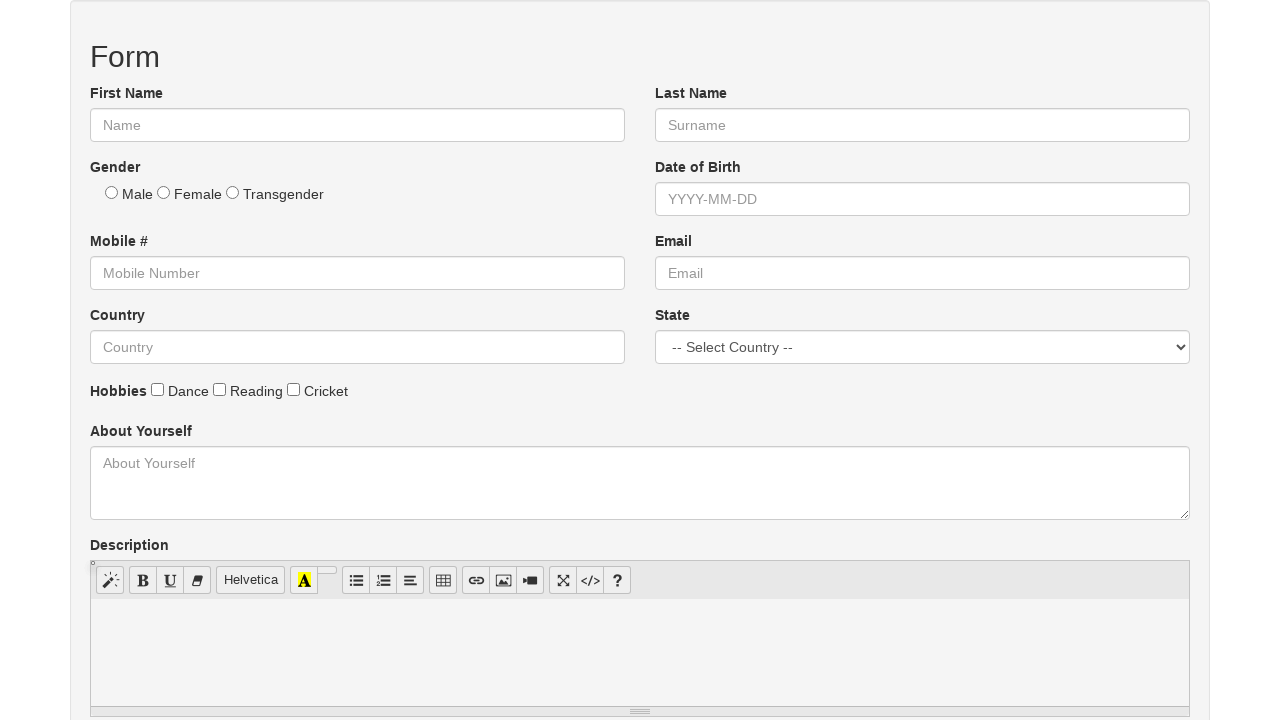

Waited for form to be visible
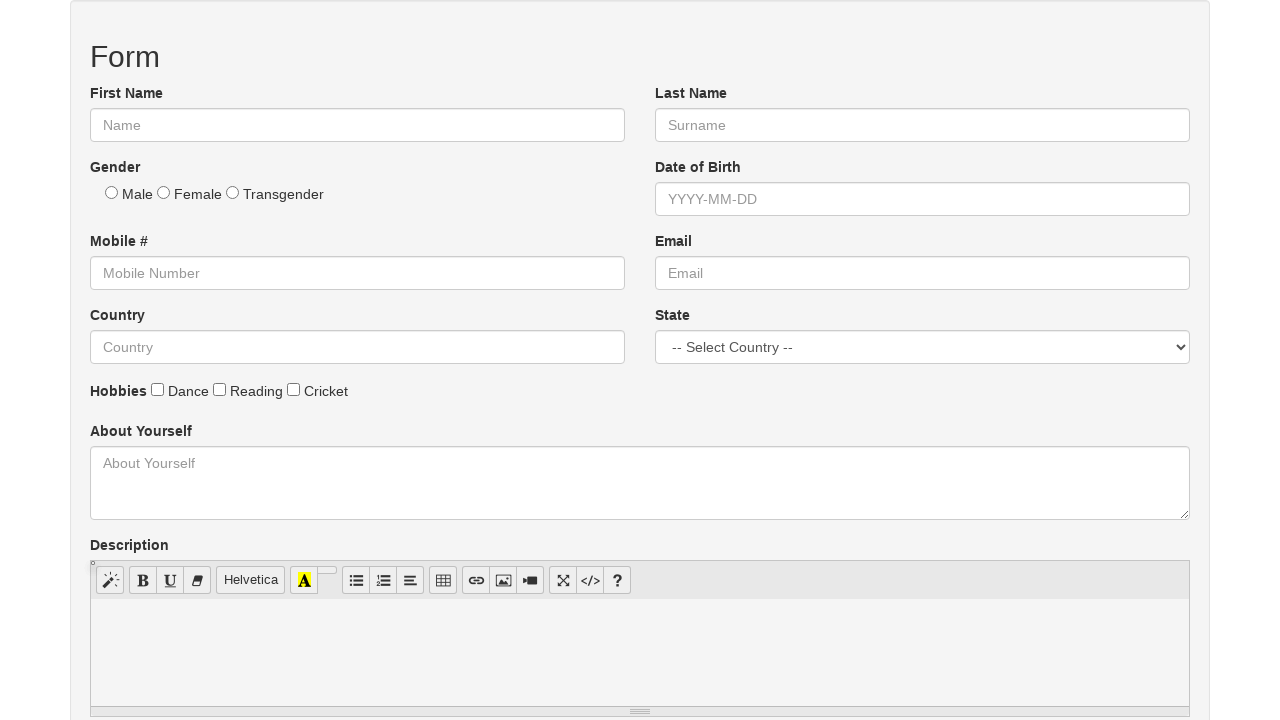

Located and clicked Female radio button at (164, 192) on input[type='radio'][value='Female'], input[type='radio'] + label:has-text('Femal
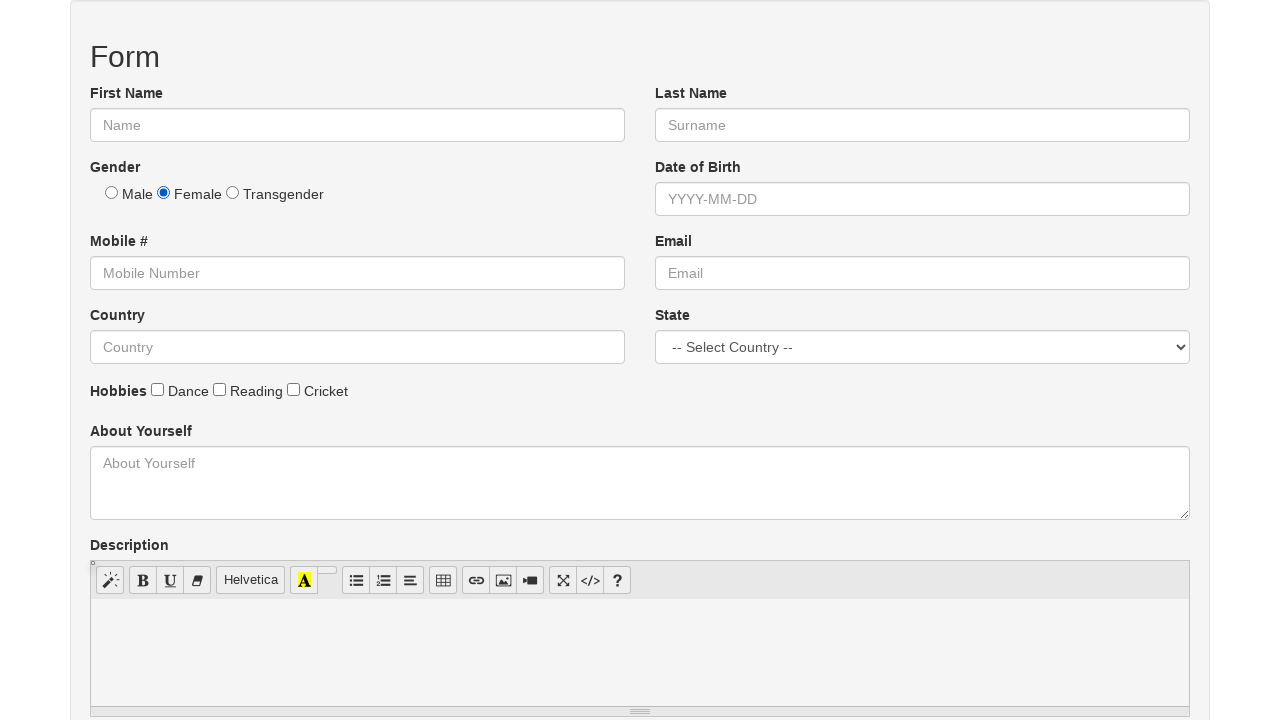

Waited 500ms for radio button state update
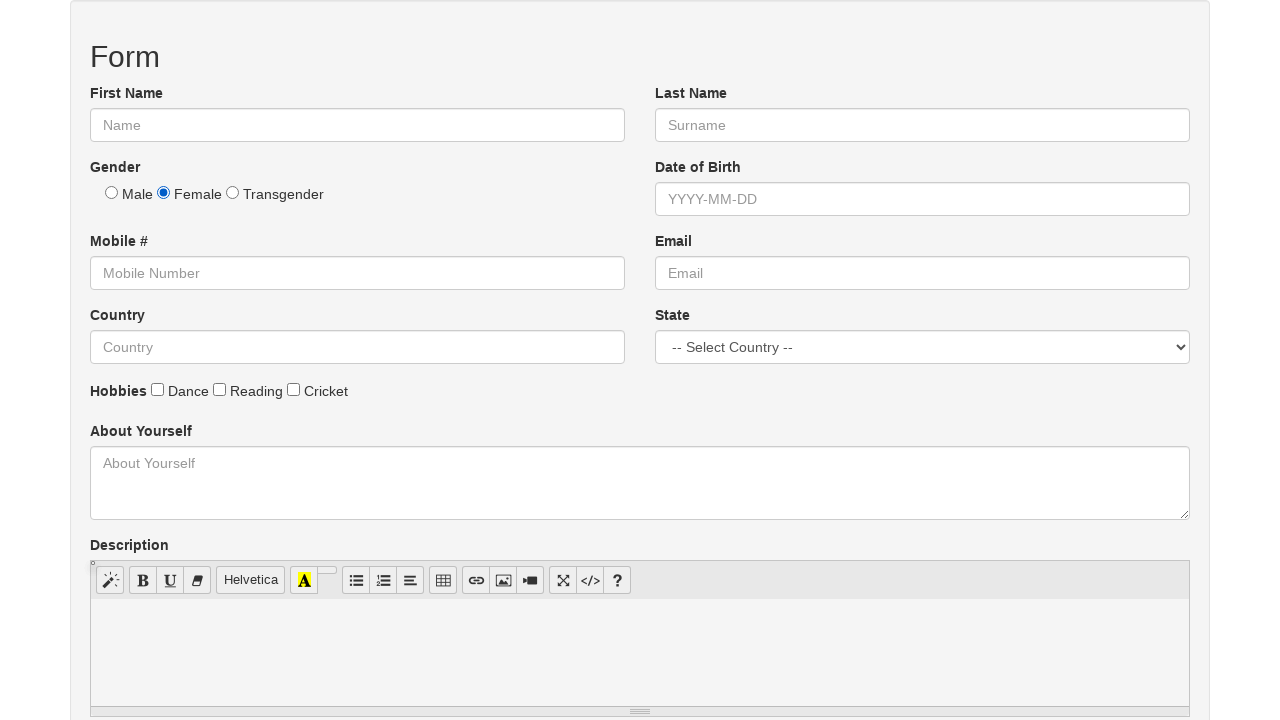

Verified Female radio button is selected
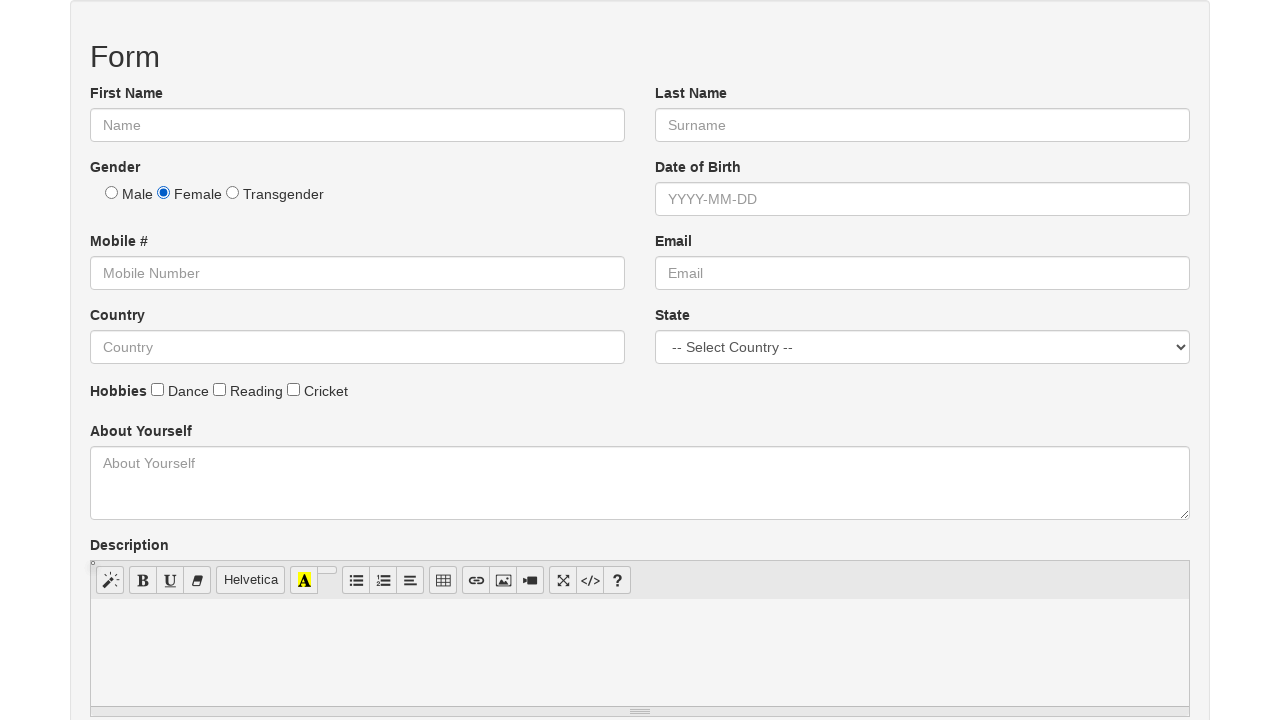

Verified Male radio button is not selected
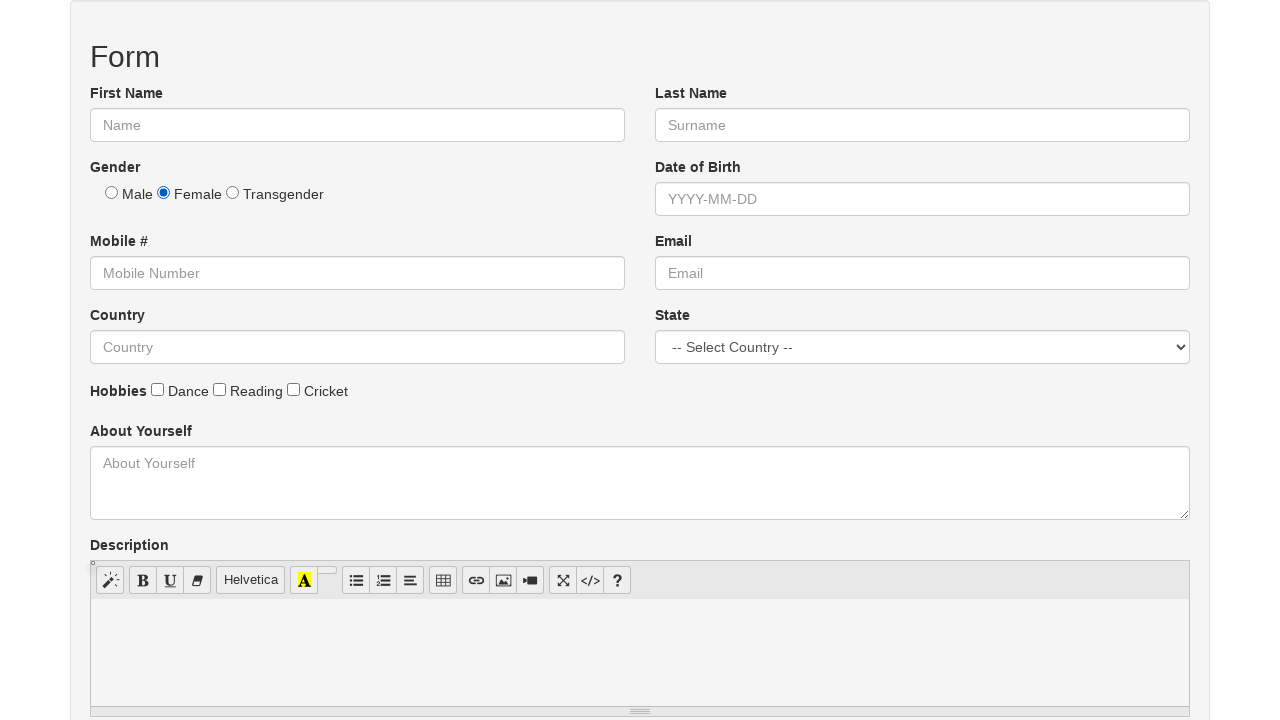

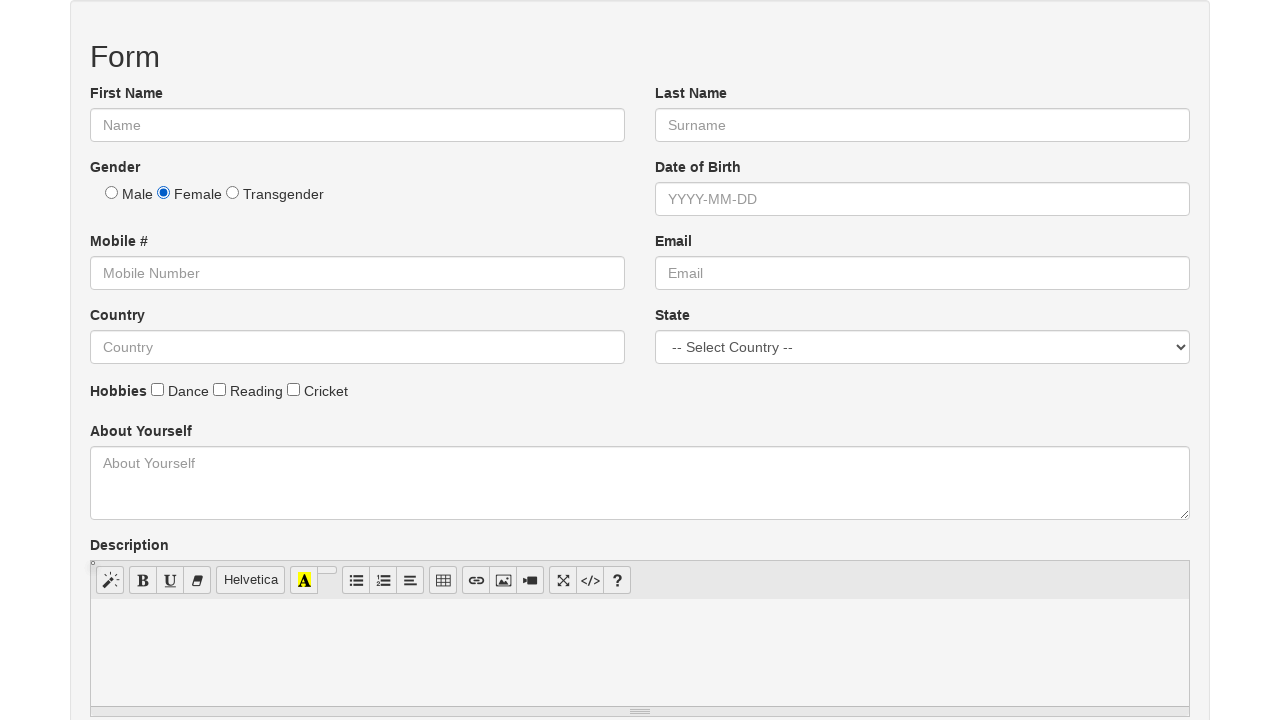